Tests radio button handling by clicking on different sport and color radio buttons and verifying their selection state

Starting URL: https://practice.cydeo.com/radio_buttons

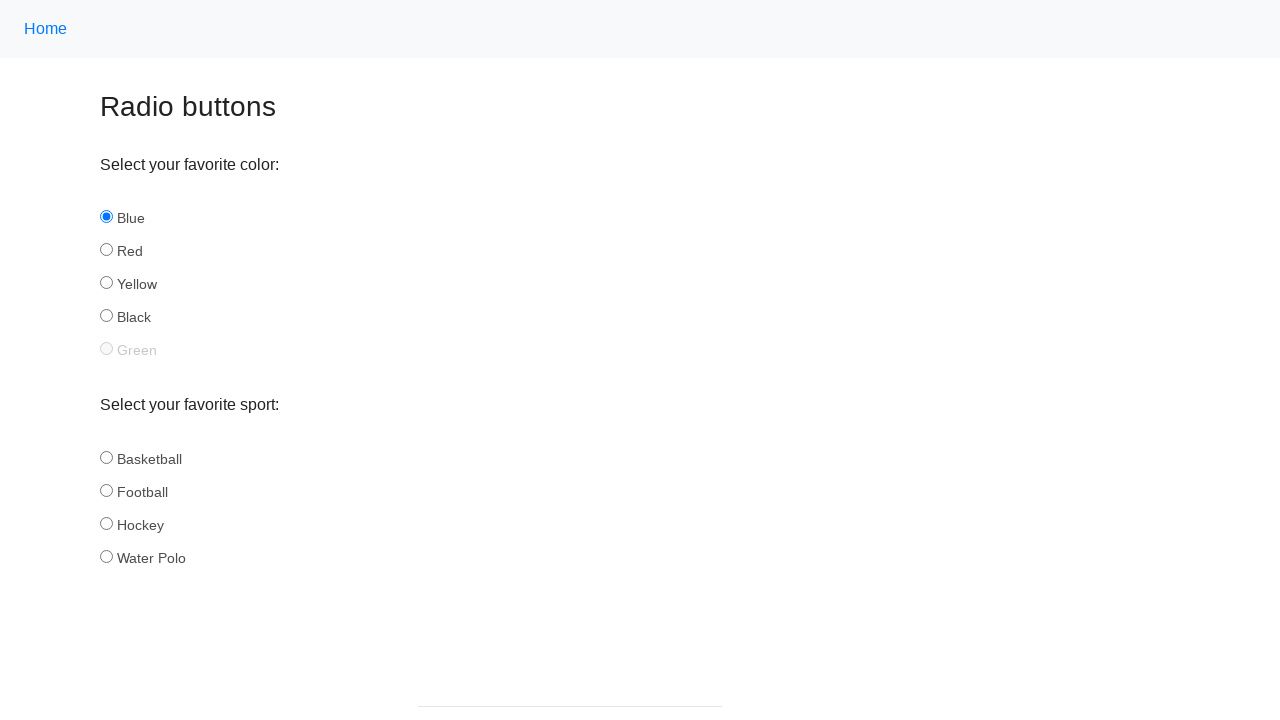

Clicked hockey radio button in sports section at (106, 523) on input[name='sport'][id='hockey']
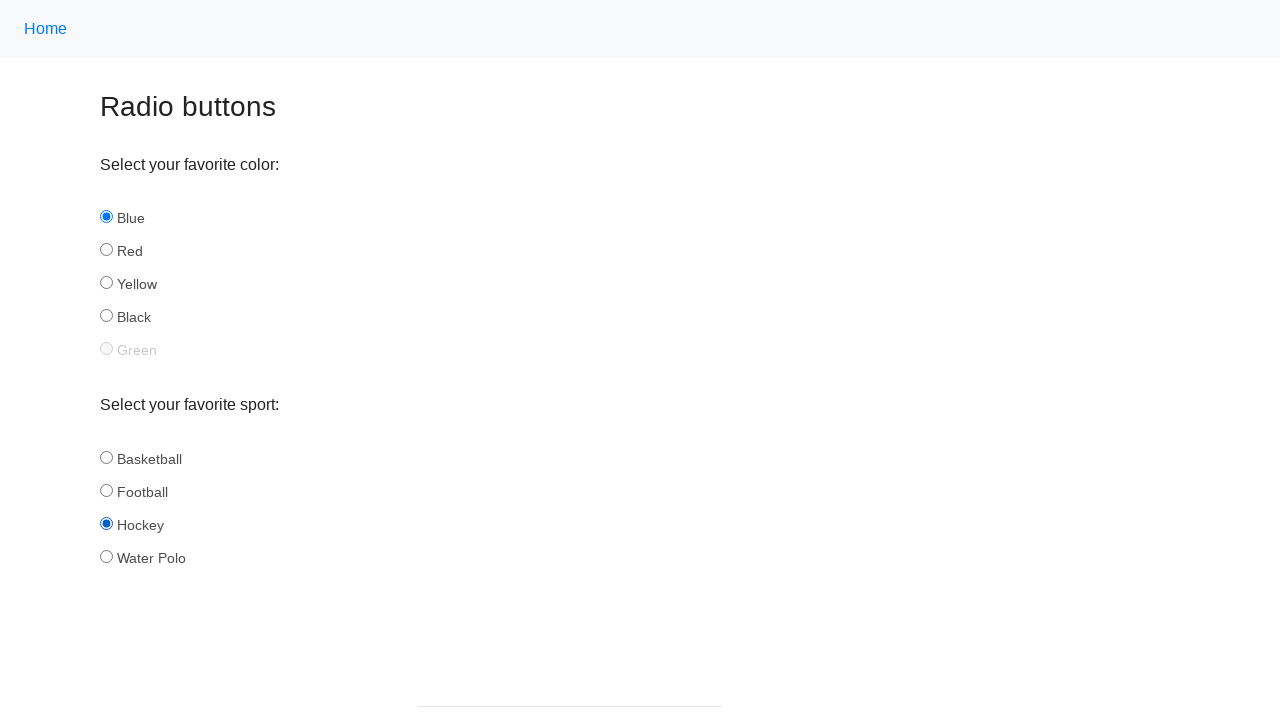

Verified hockey radio button is selected
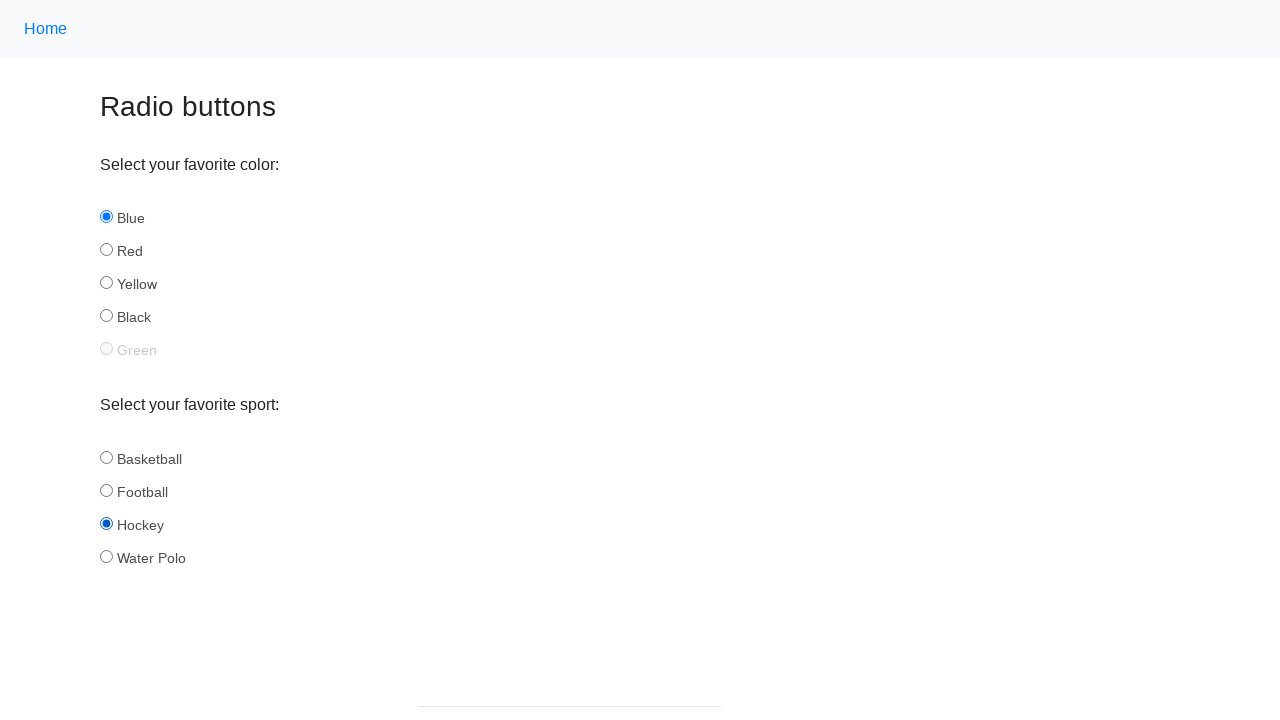

Clicked football radio button in sports section at (106, 490) on input[name='sport'][id='football']
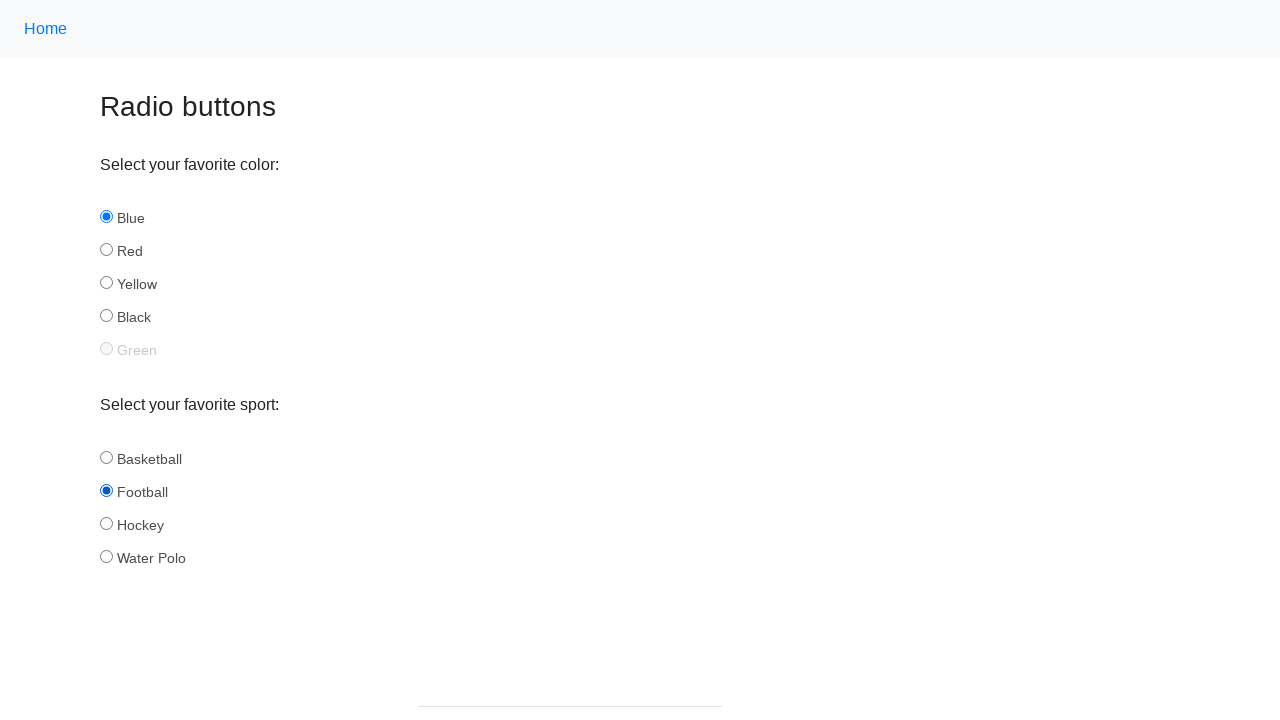

Verified football radio button is selected
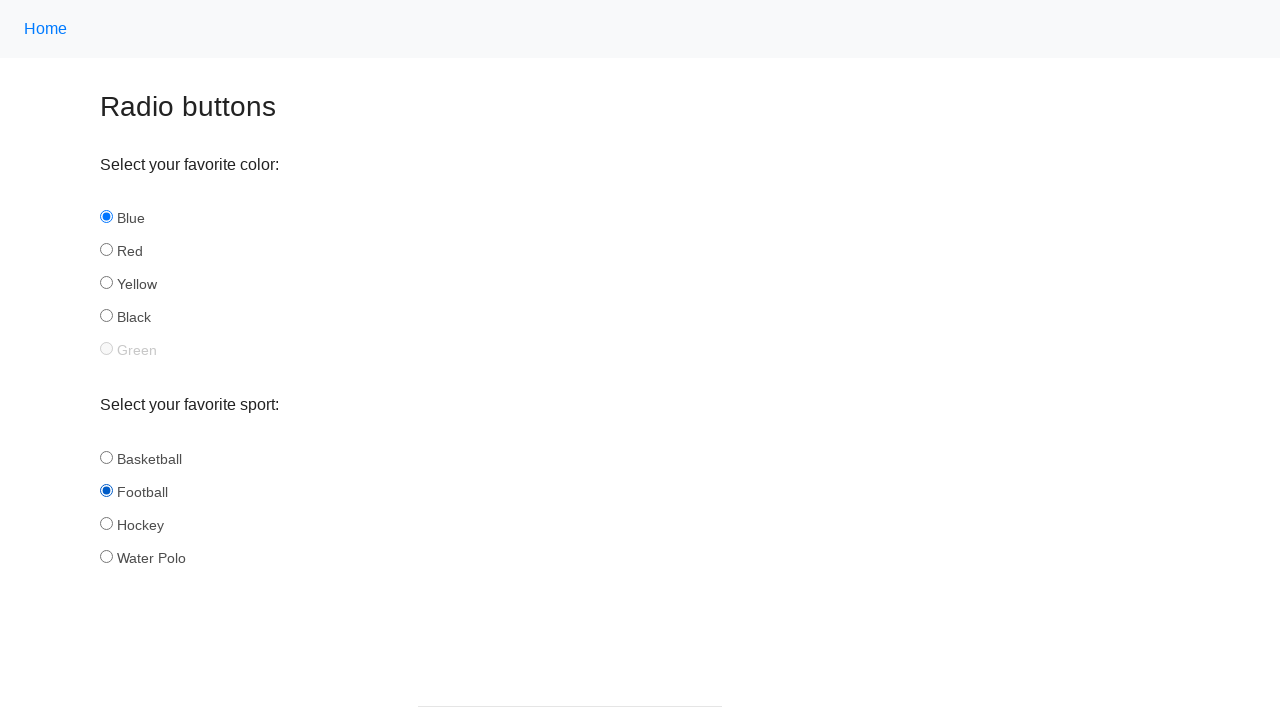

Clicked yellow radio button in color section at (106, 283) on input[name='color'][id='yellow']
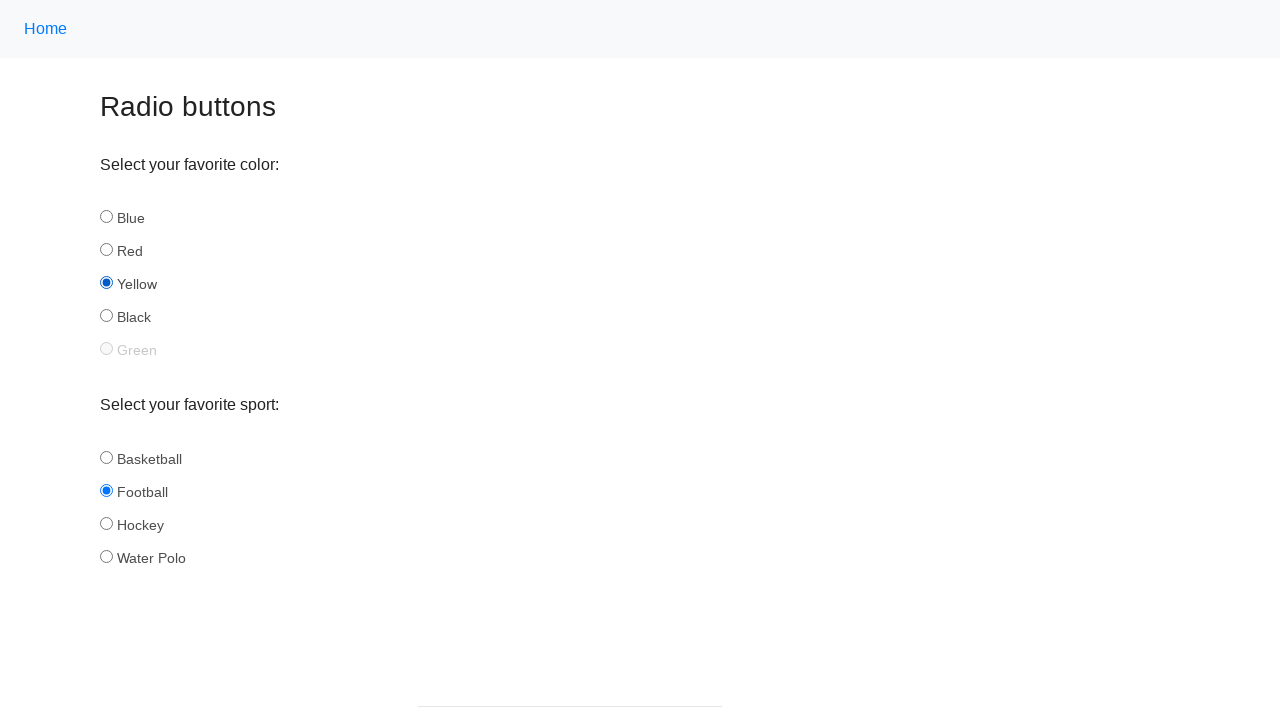

Verified yellow radio button is selected
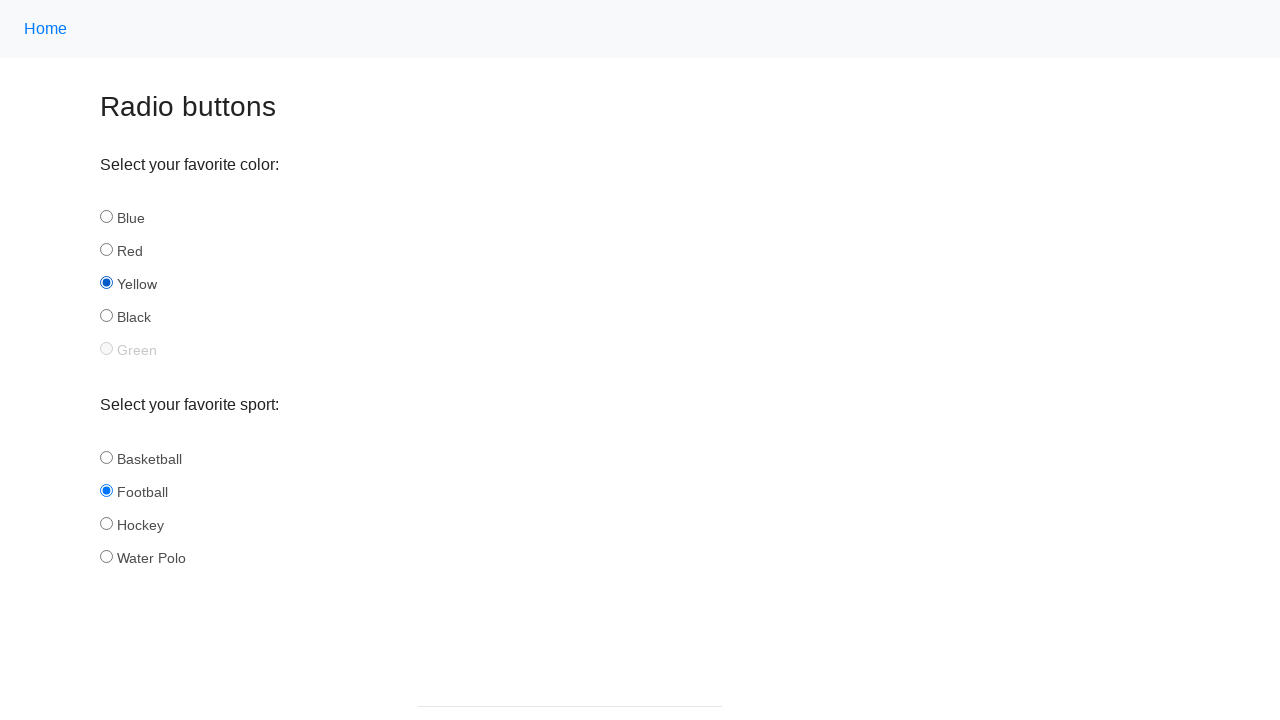

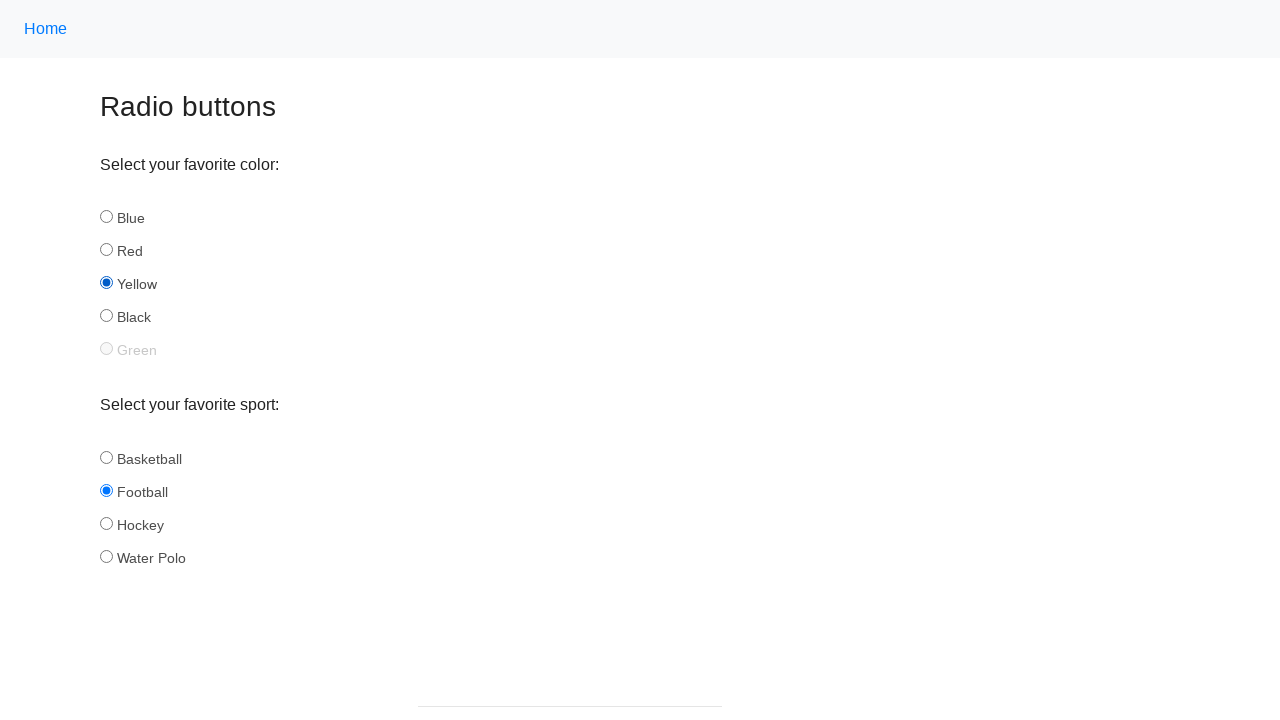